Tests navigation to the Forgot Password page by clicking the forgot password link and verifying the Reset Password heading is displayed

Starting URL: https://opensource-demo.orangehrmlive.com/

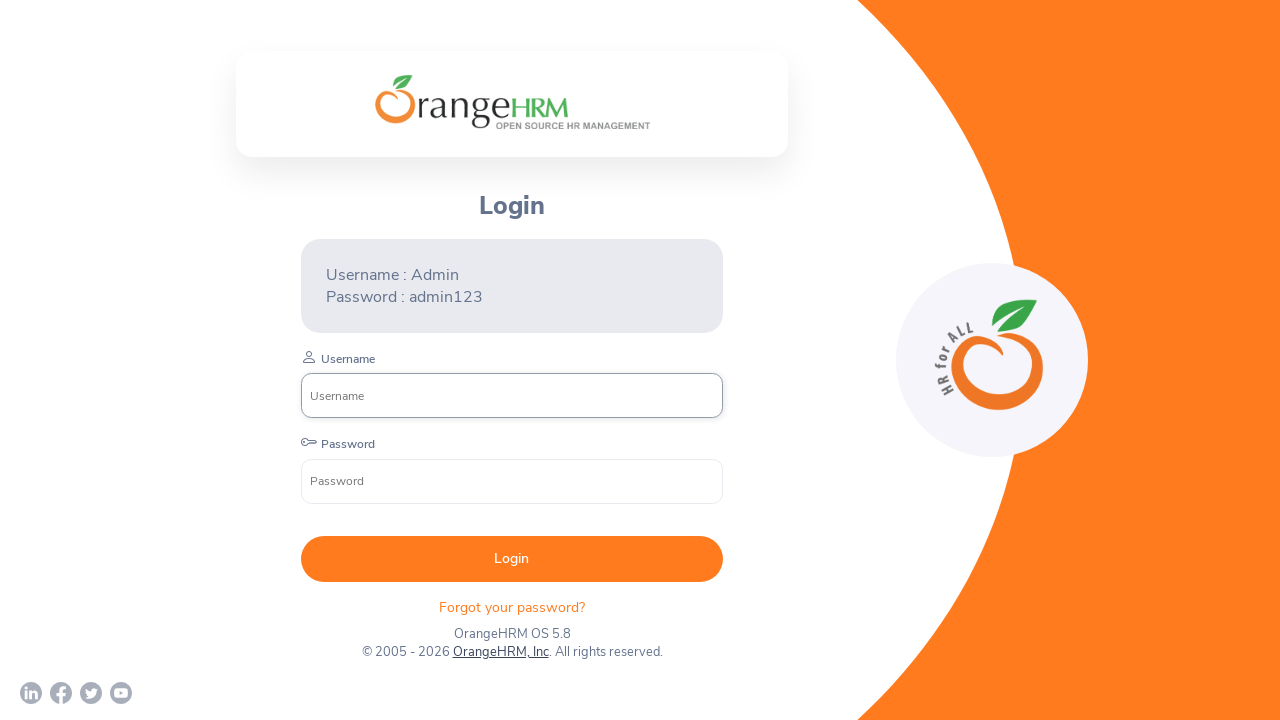

Clicked on Forgot your password link at (512, 607) on xpath=//p[text()='Forgot your password? ']
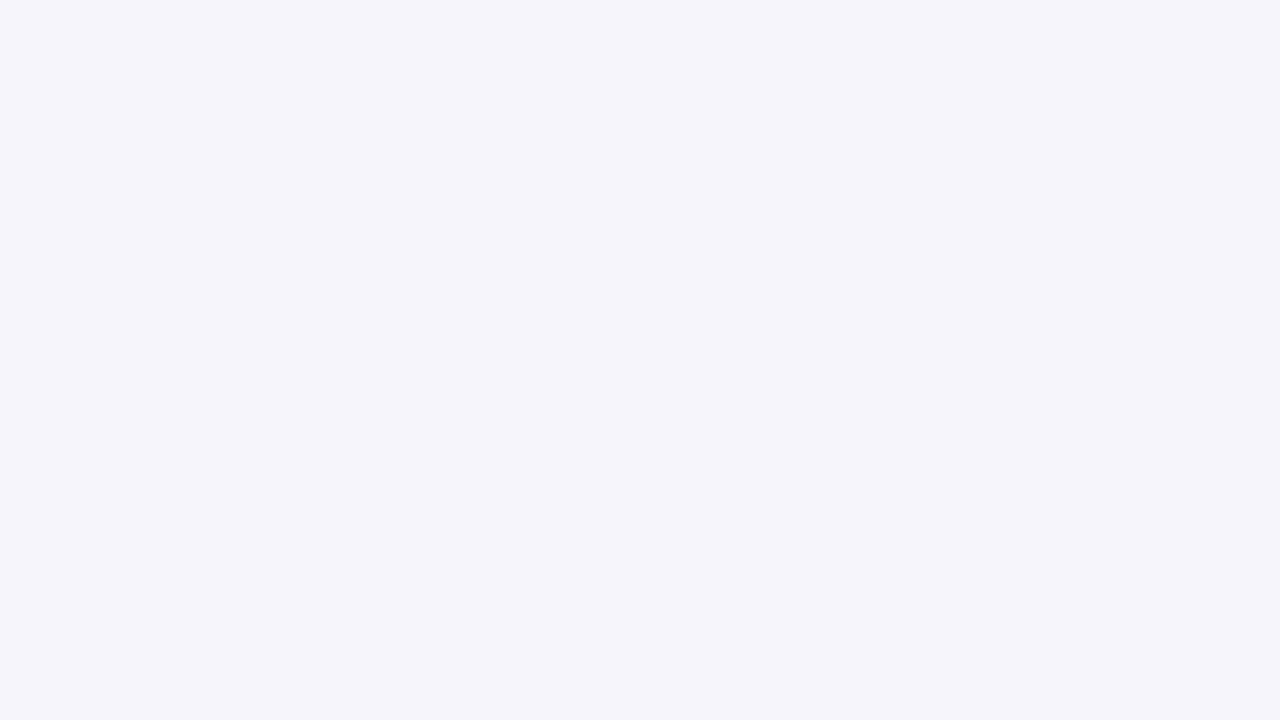

Located Reset Password heading element
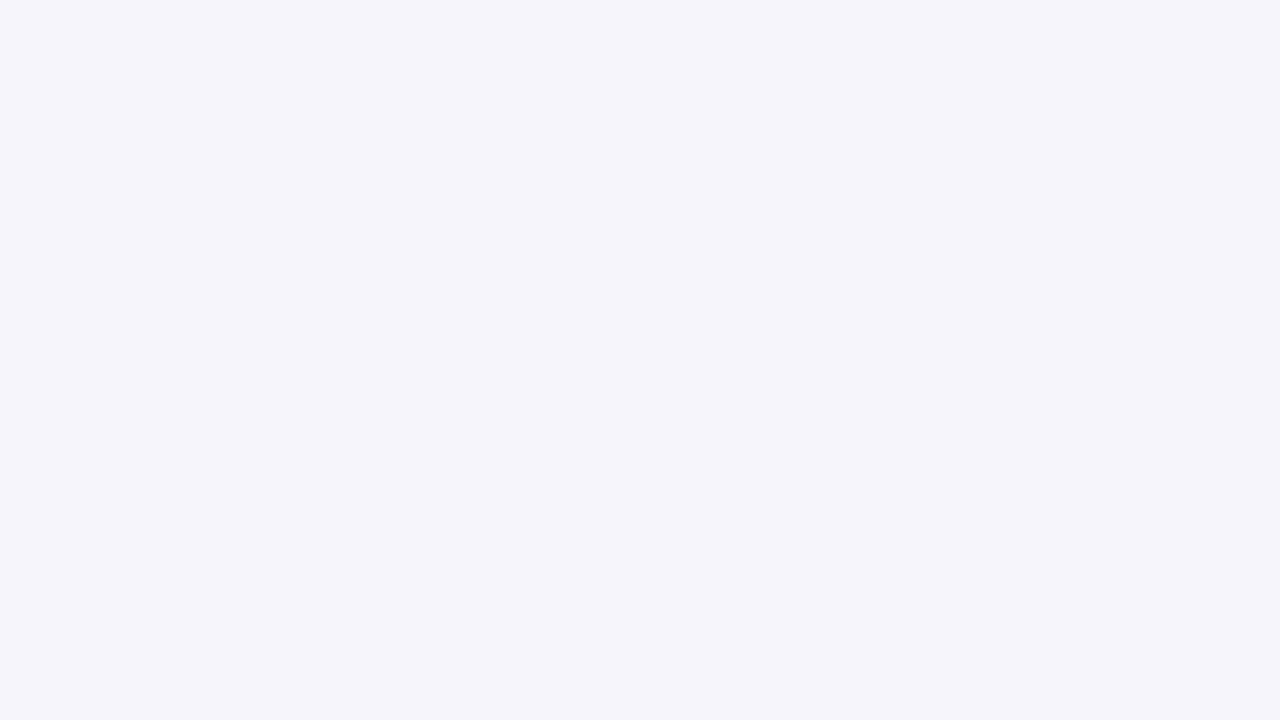

Reset Password heading became visible
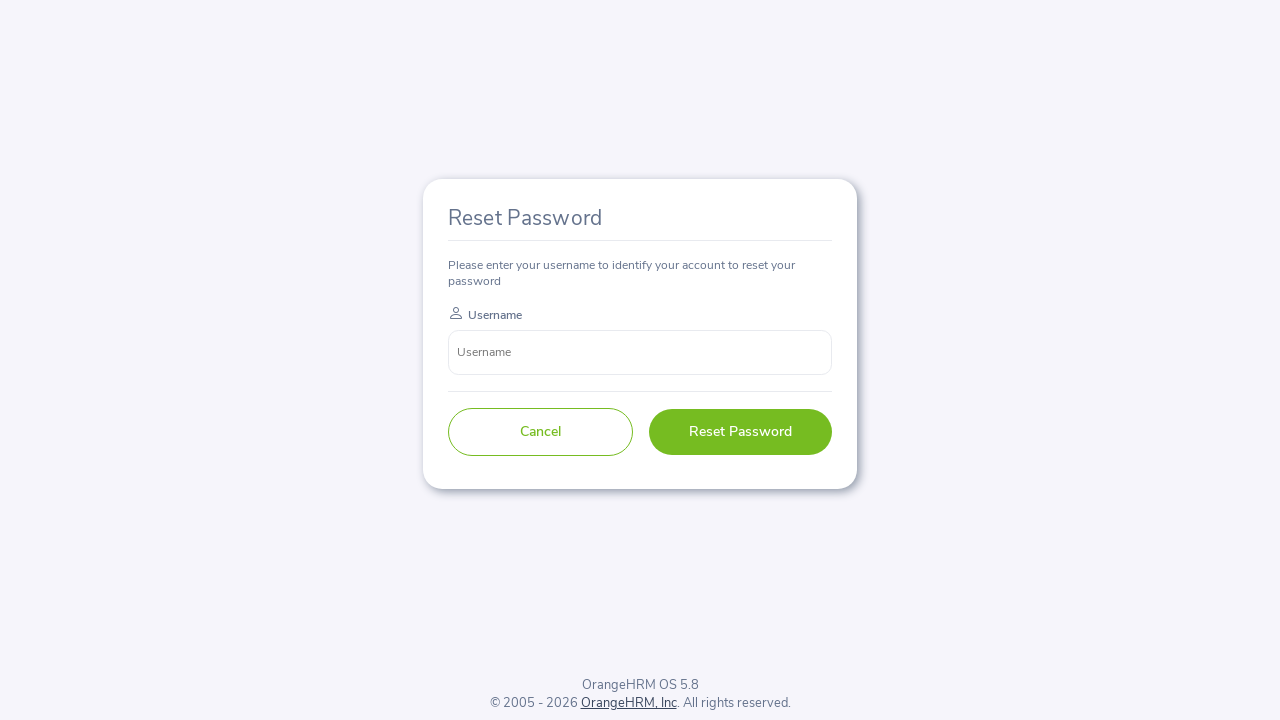

Verified Reset Password heading text content matches expected value
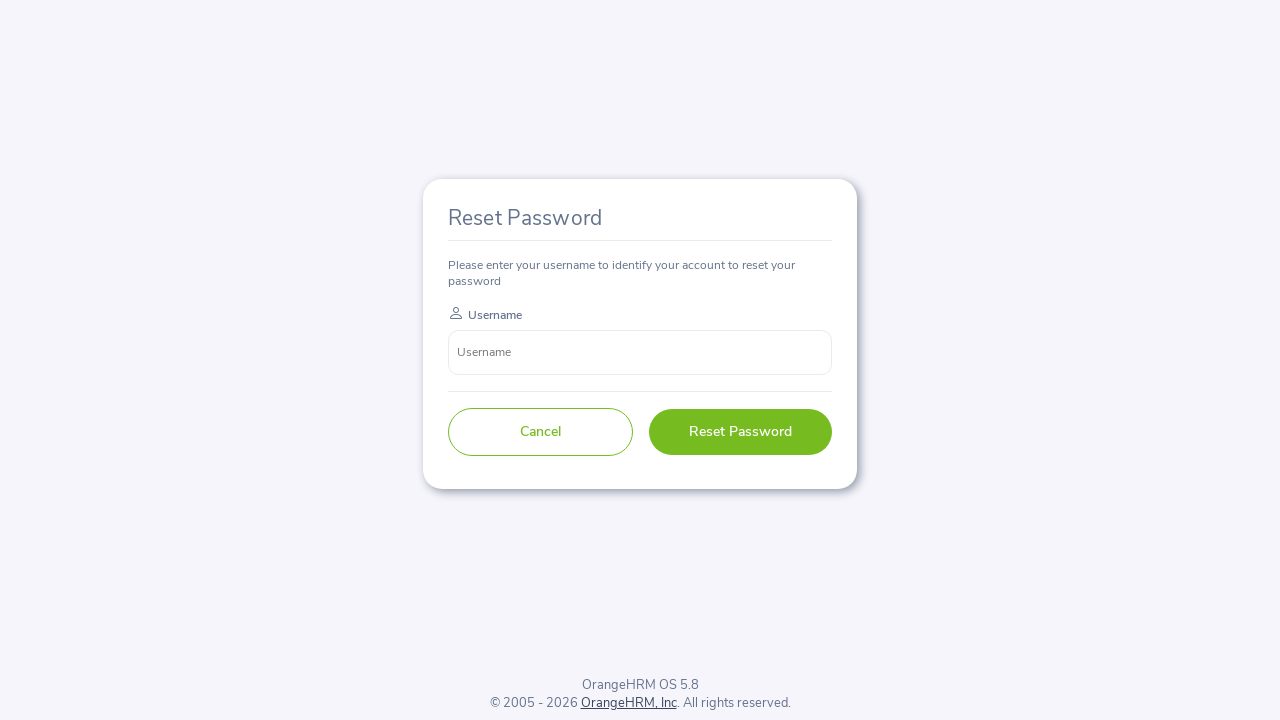

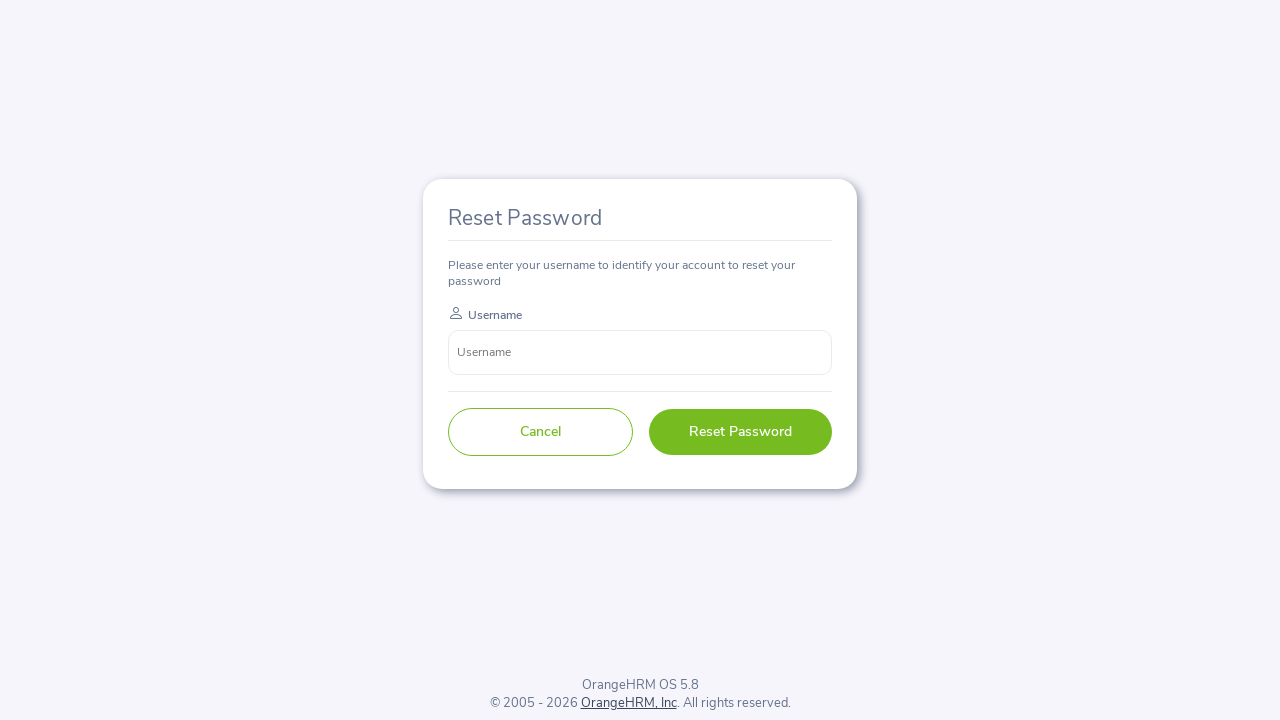